Tests successful registration with a valid email format

Starting URL: https://www.sharelane.com/cgi-bin/register.py

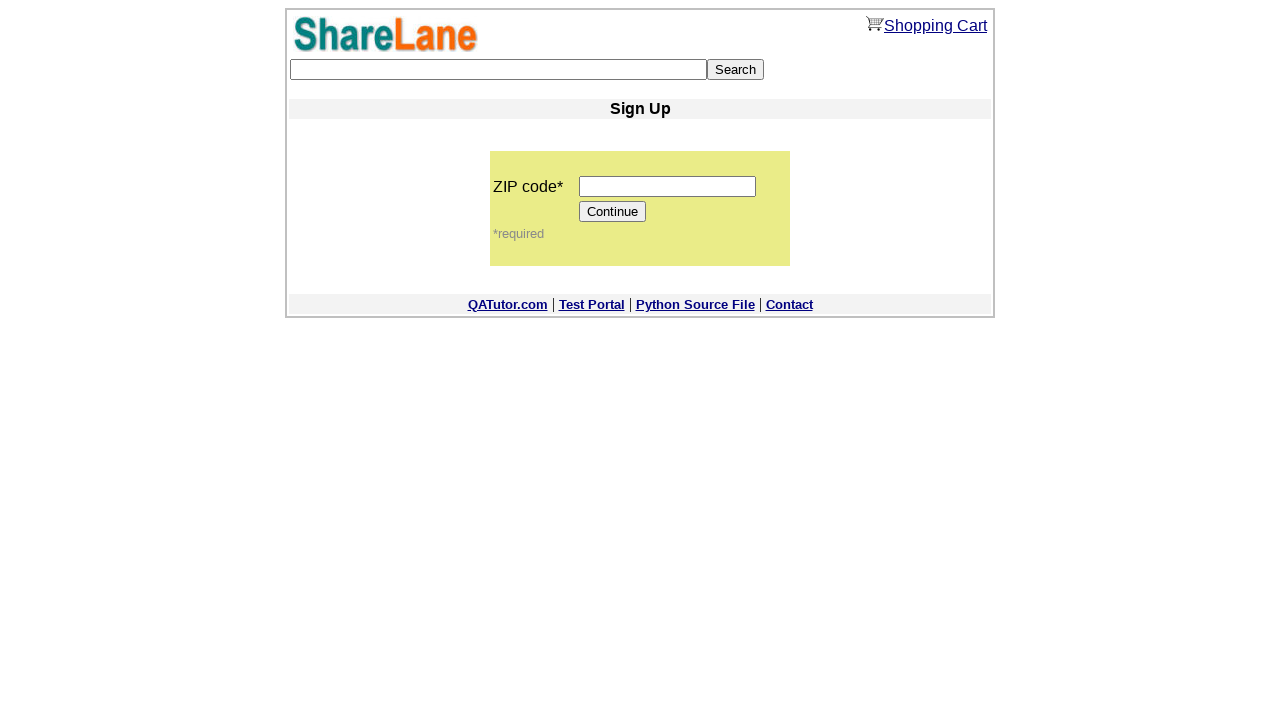

Filled zip code field with '12345' on input[name='zip_code']
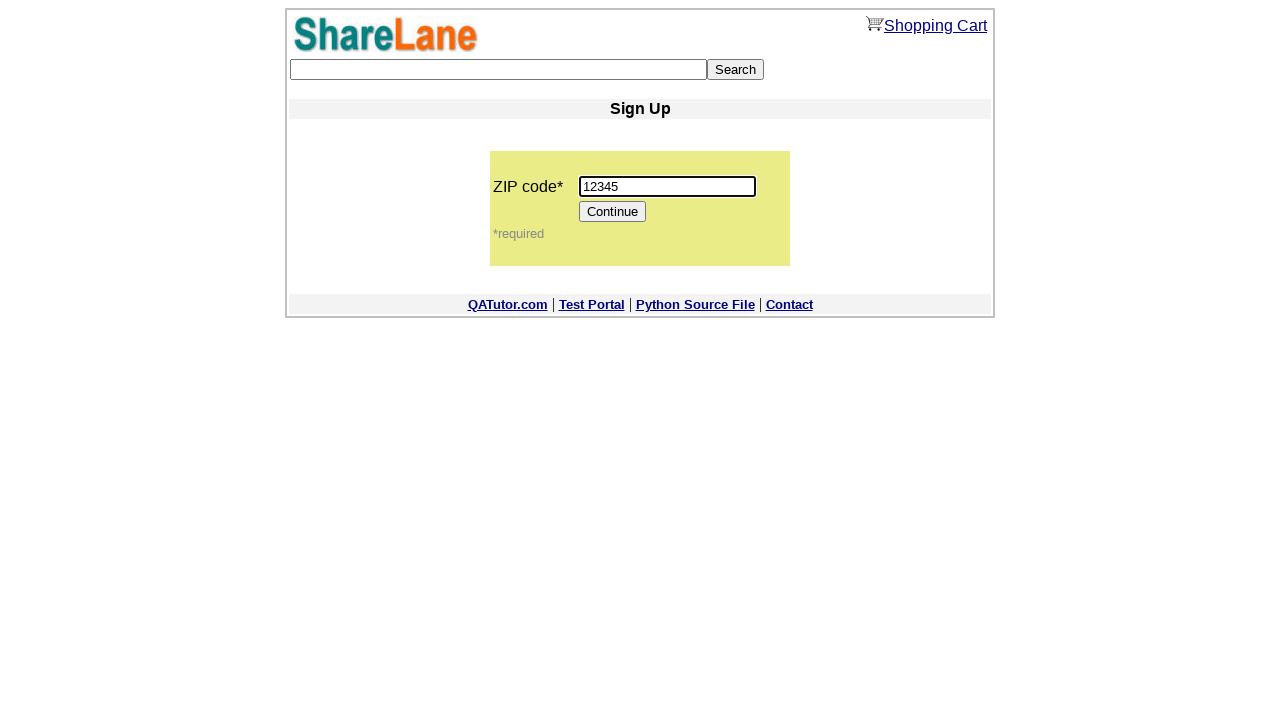

Clicked Continue button to proceed to registration form at (613, 212) on input[value='Continue']
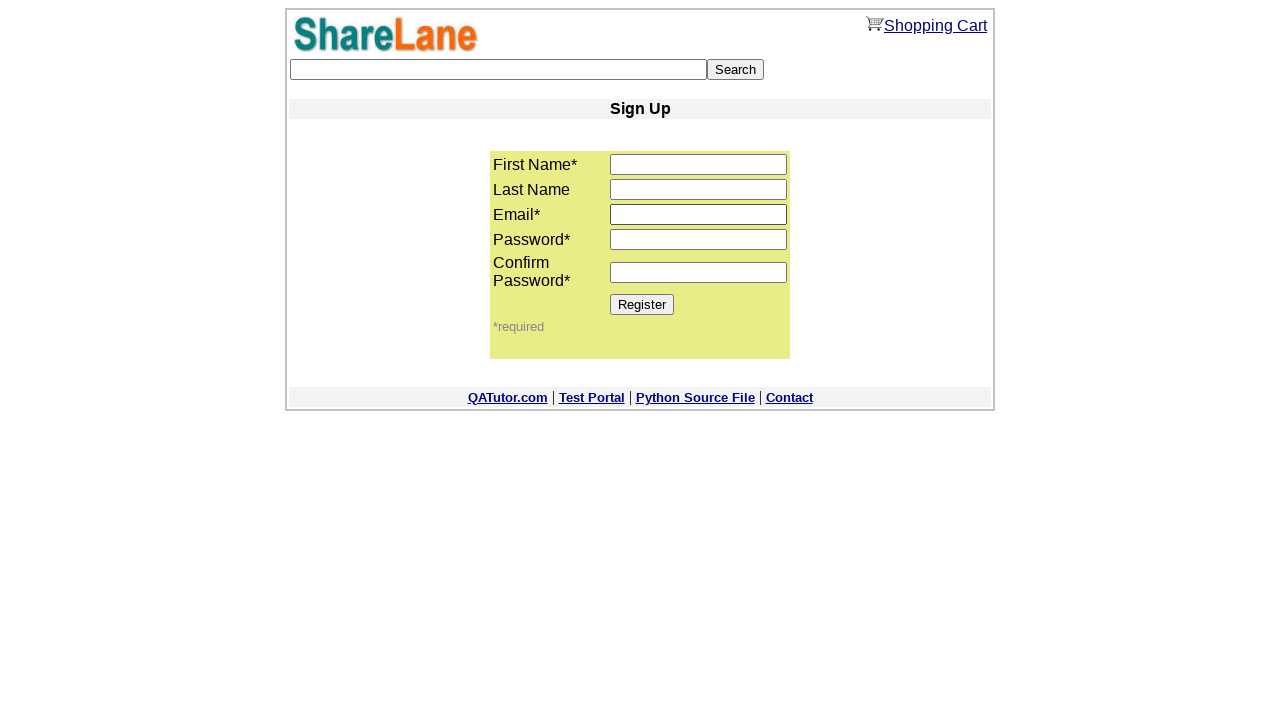

Filled first name field with 'abcdef' on input[name='first_name']
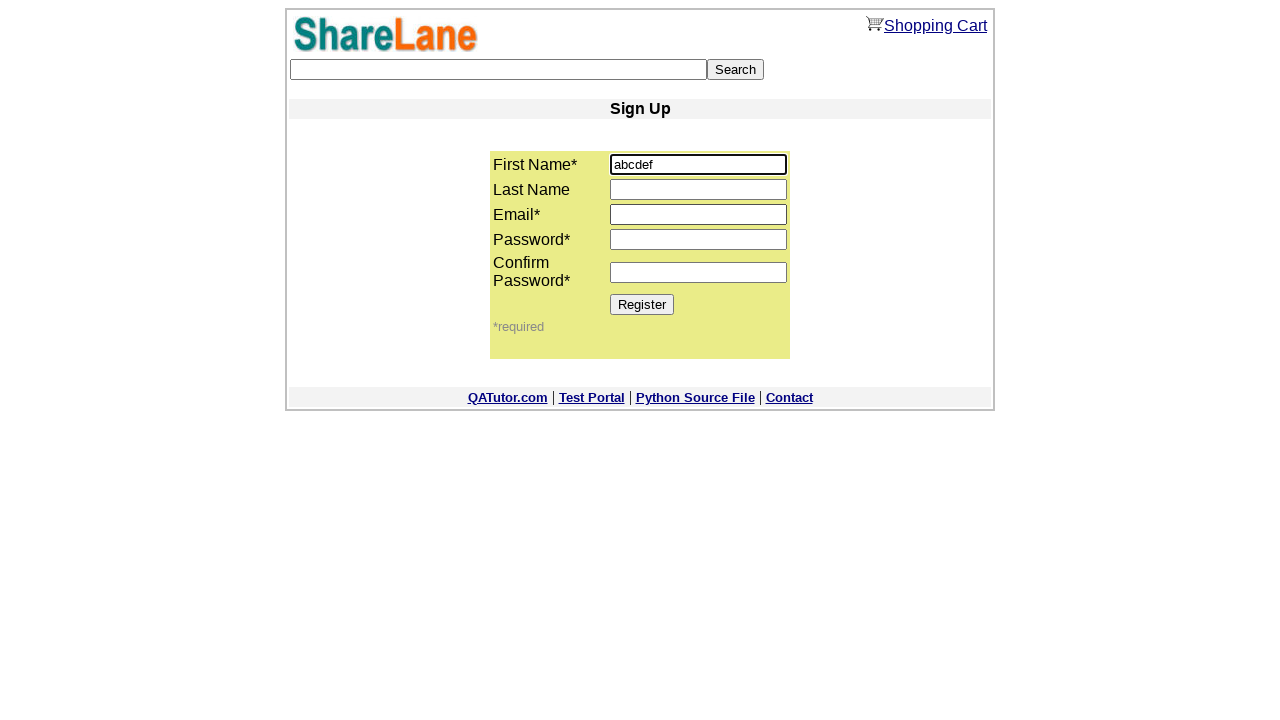

Filled email field with 'test@test.test' on input[name='email']
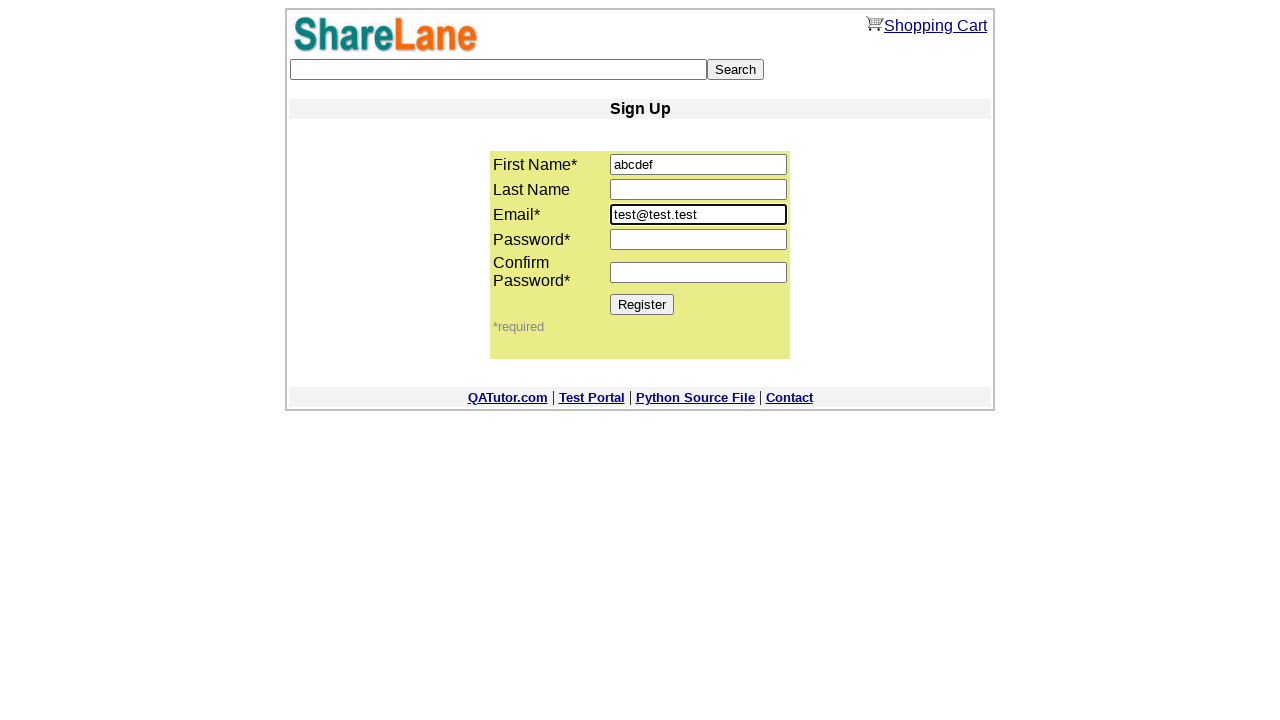

Filled password field with 'test' on input[name='password1']
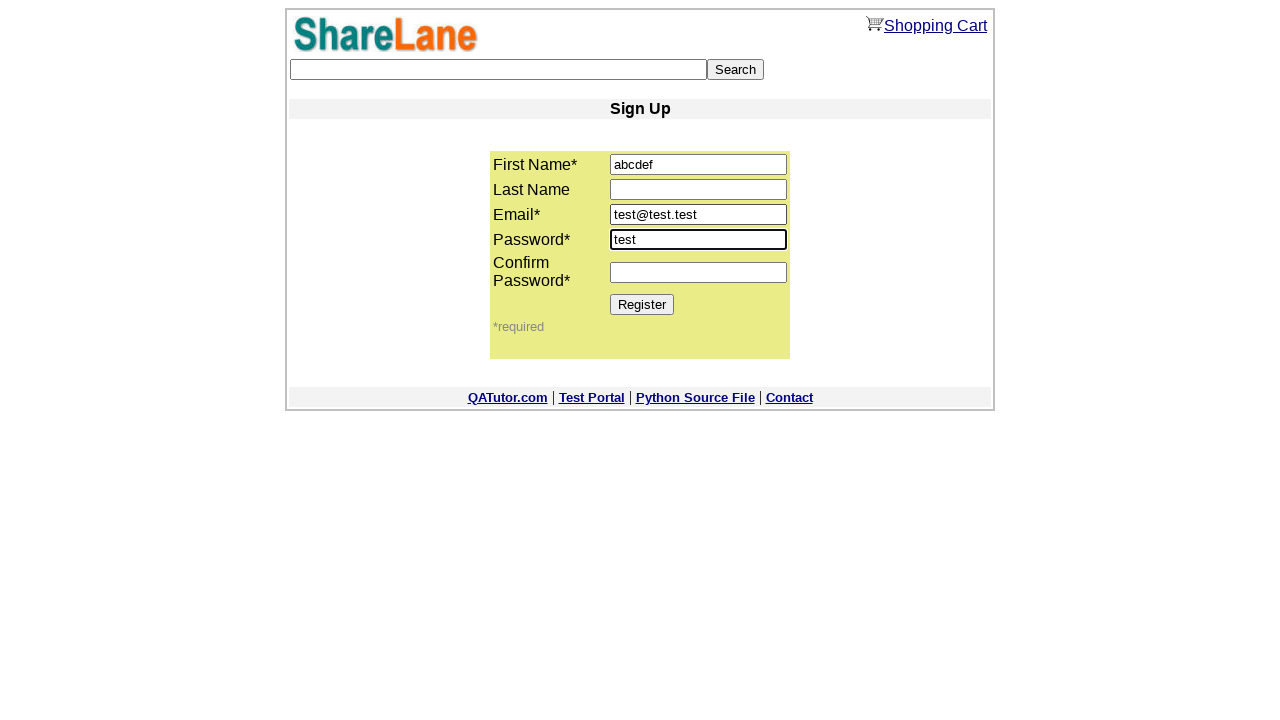

Filled password confirmation field with 'test' on input[name='password2']
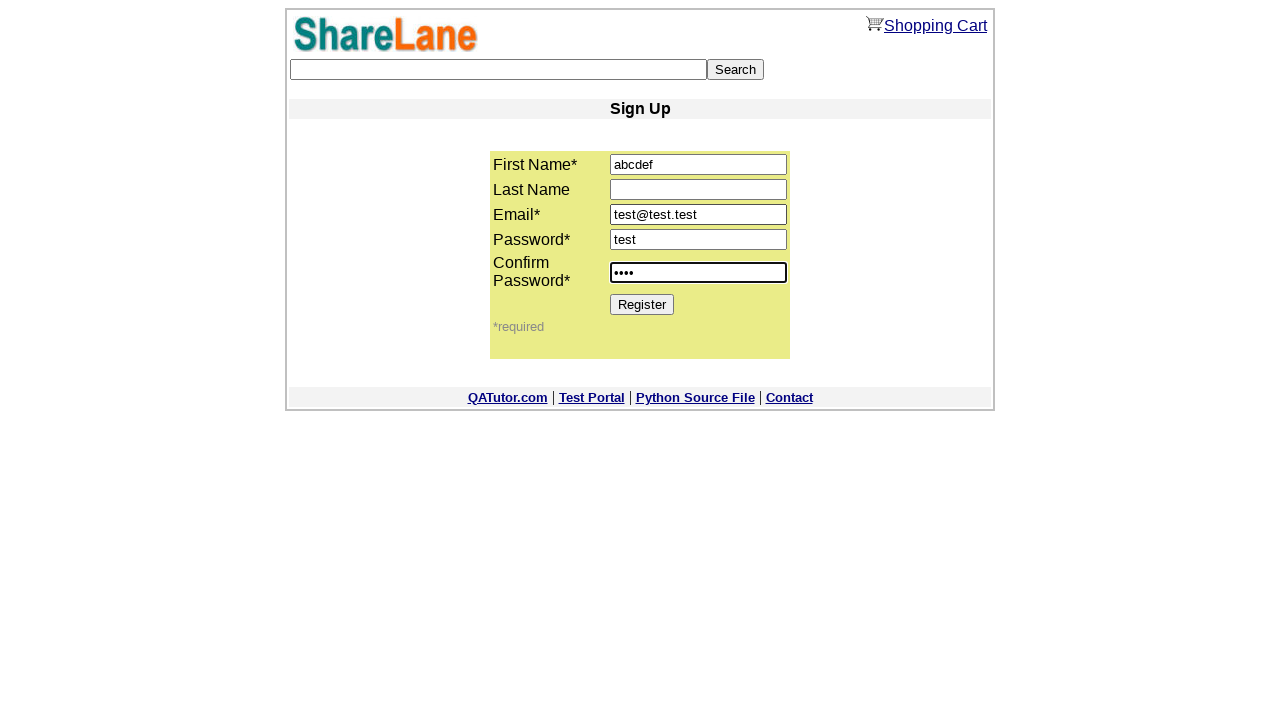

Clicked Register button to submit registration at (642, 304) on input[value='Register']
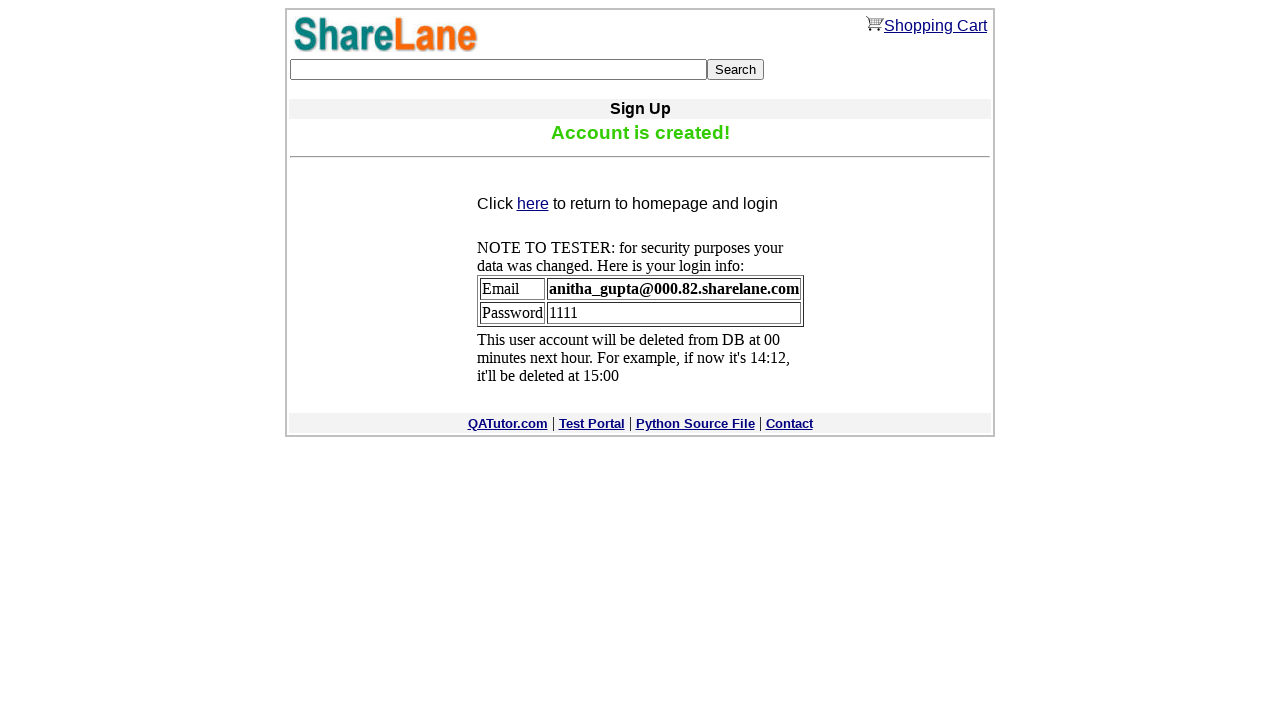

Registration confirmation message displayed successfully
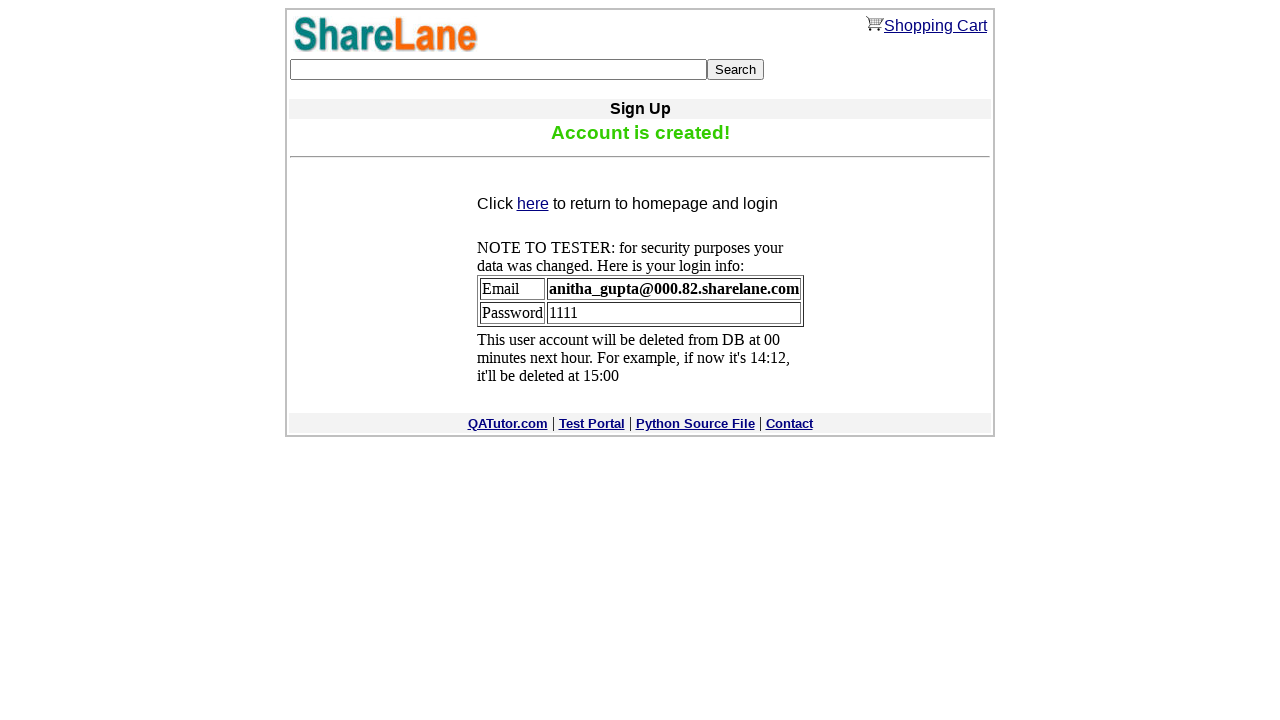

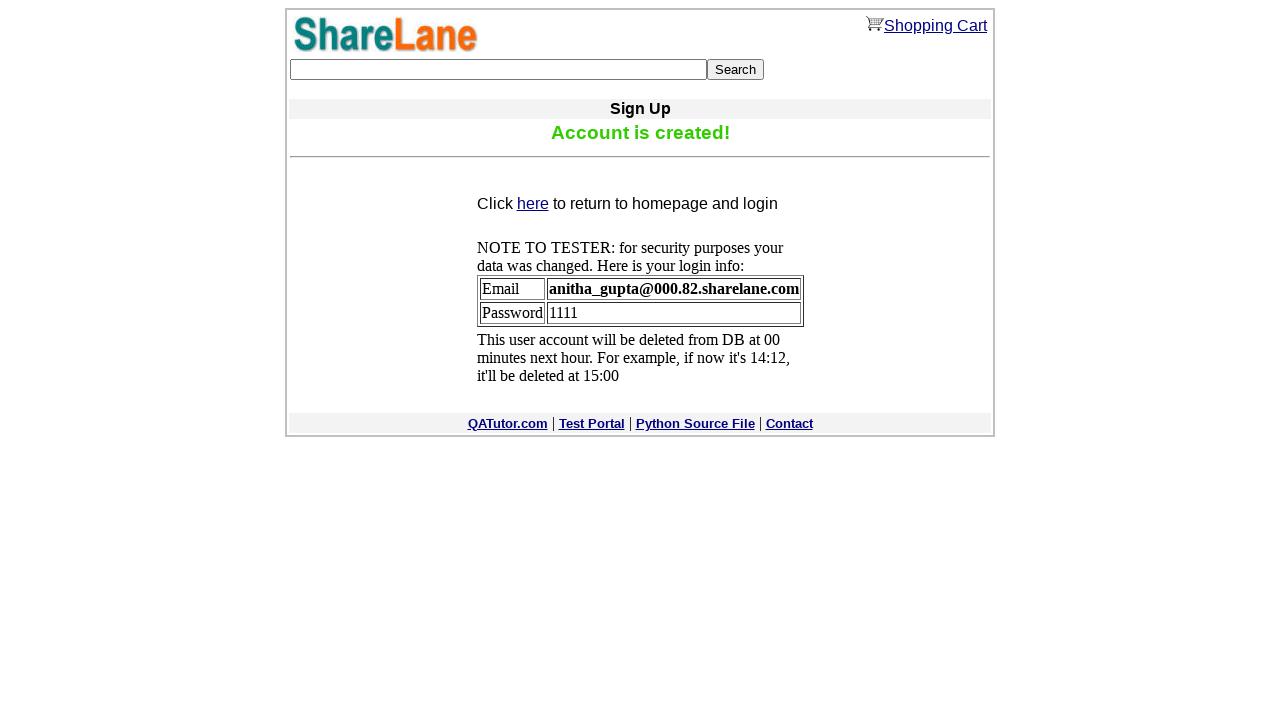